Tests that all 4 buttons are displayed when the window is maximized

Starting URL: https://rioran.github.io/ru_vowels_filter/main.html

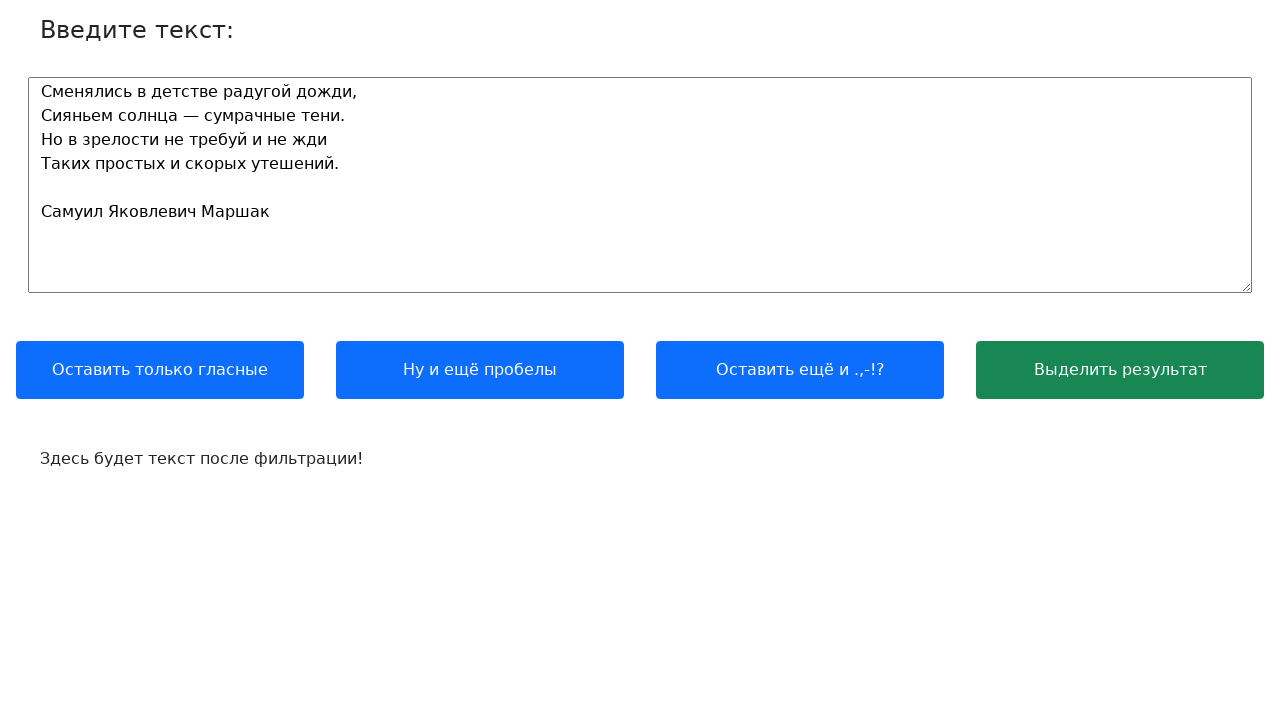

Set viewport to 1920x1080 (maximized window)
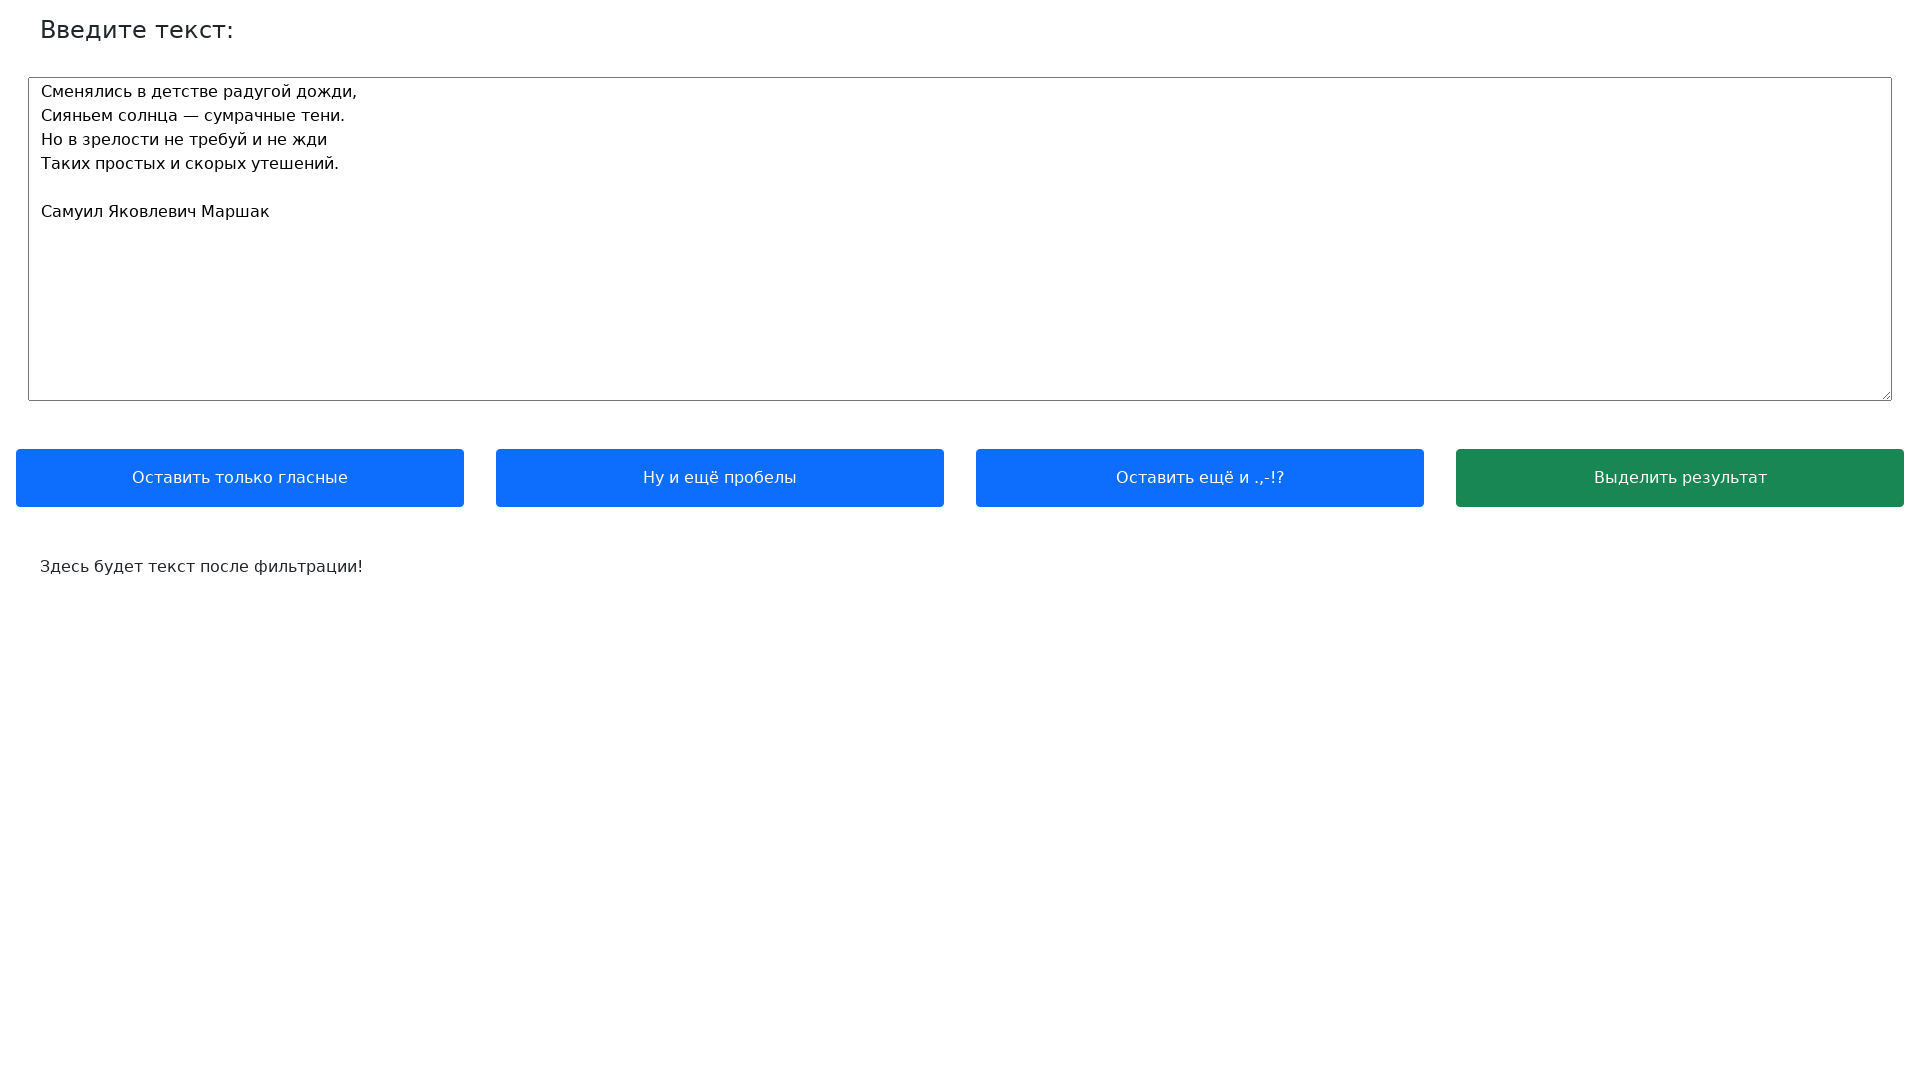

First button is visible
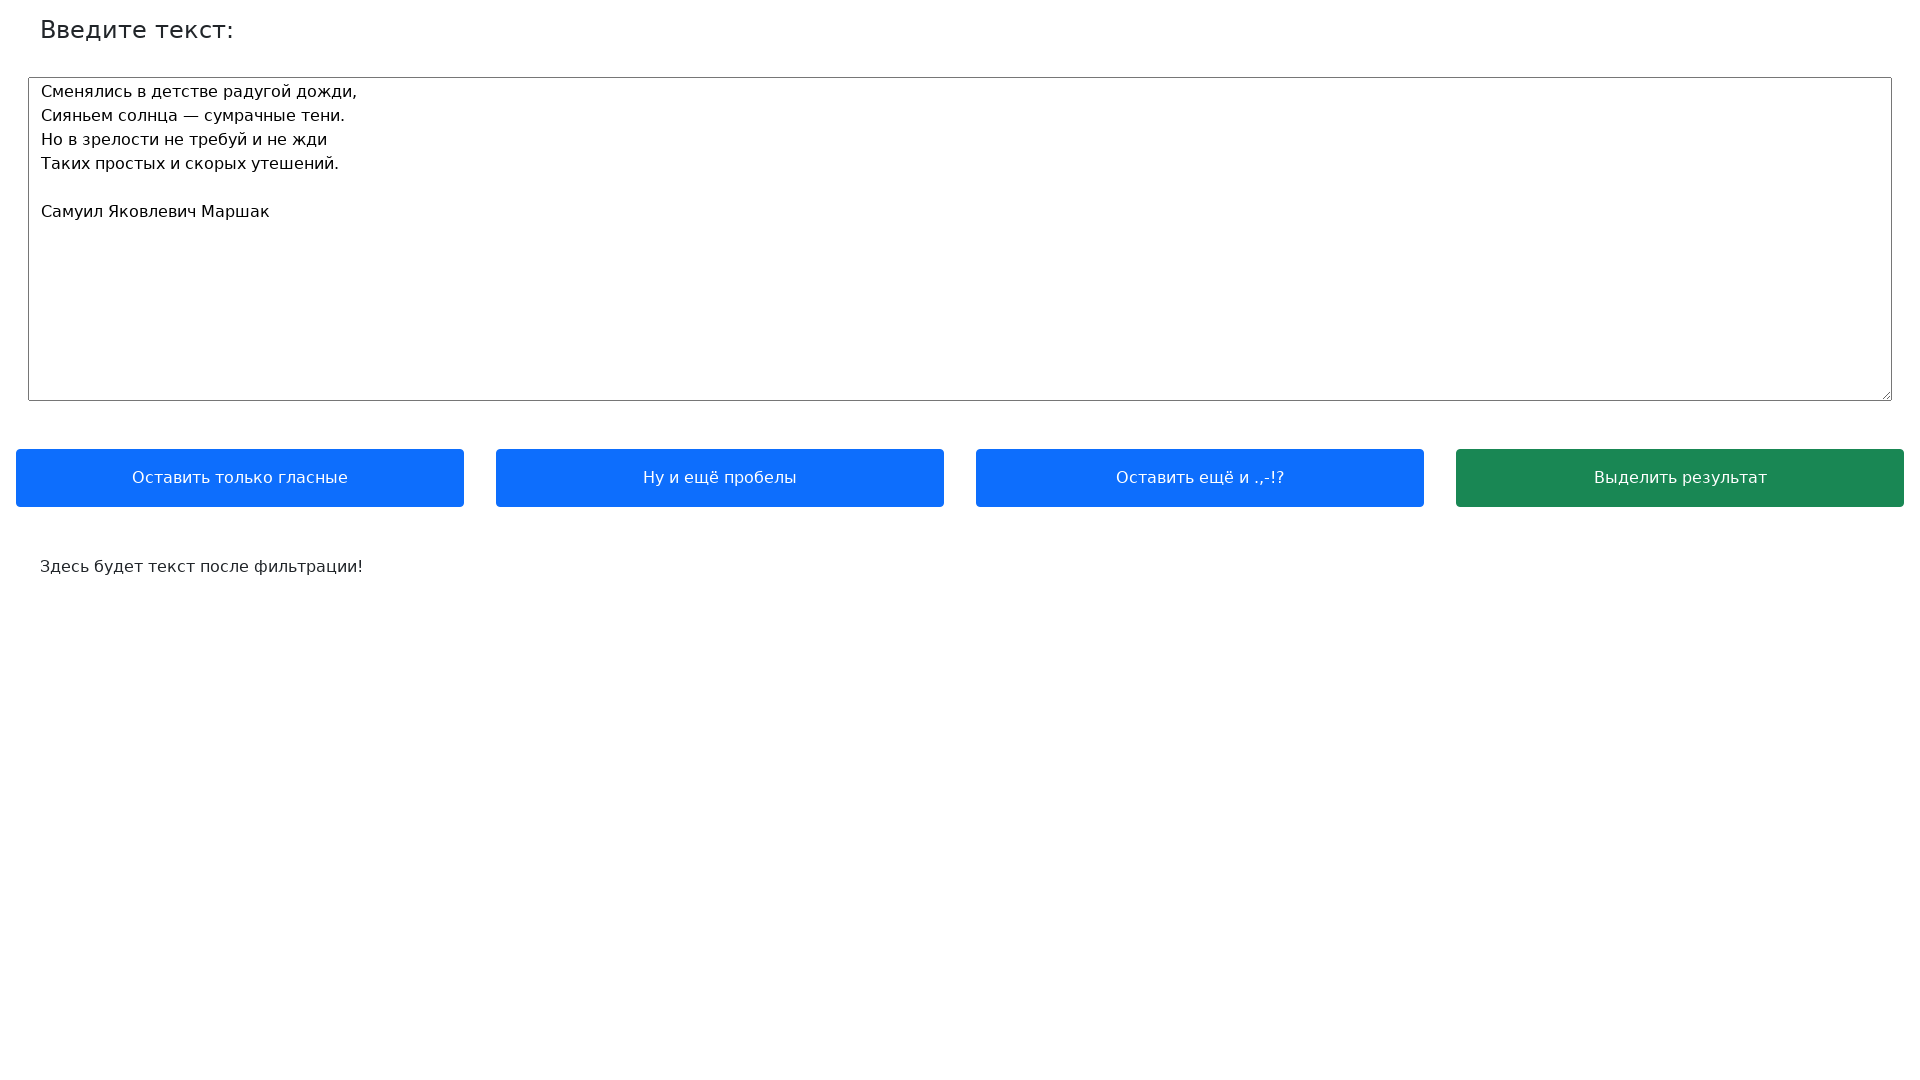

Second button is visible
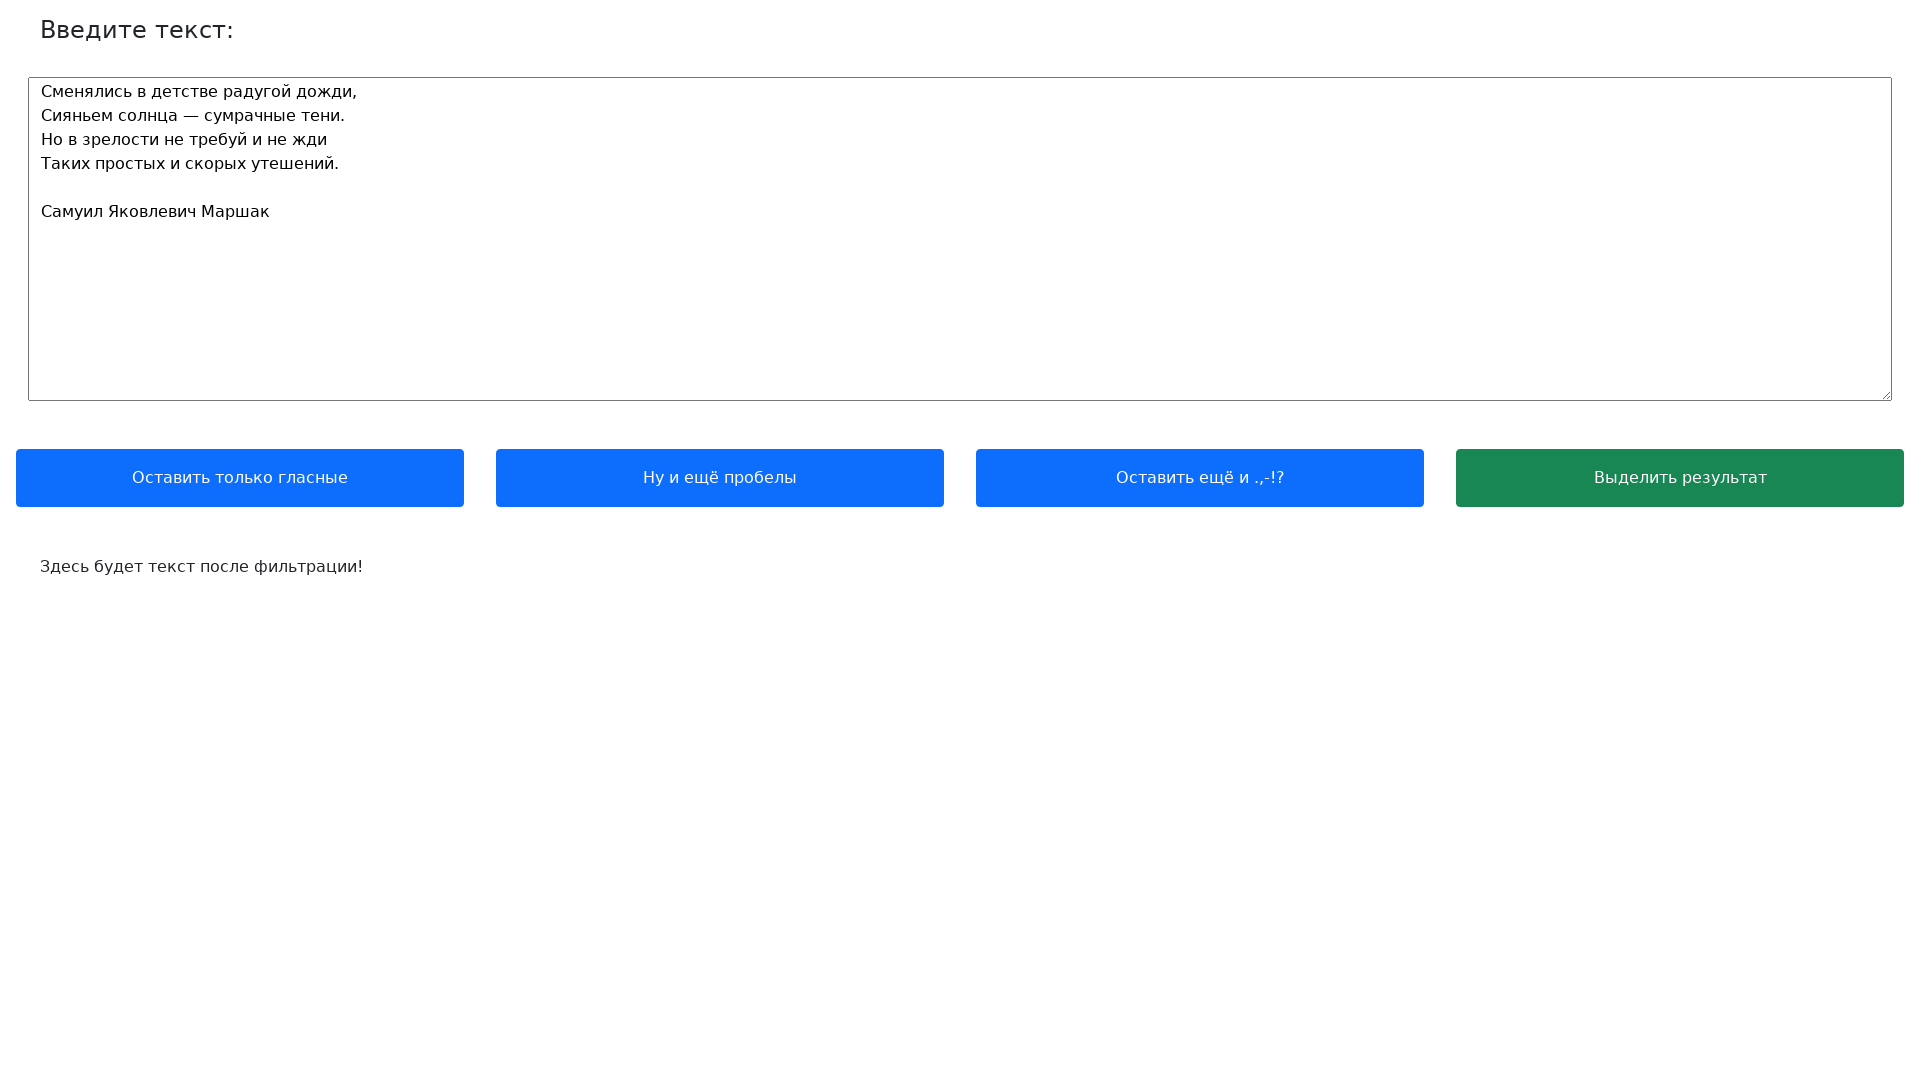

Third button is visible
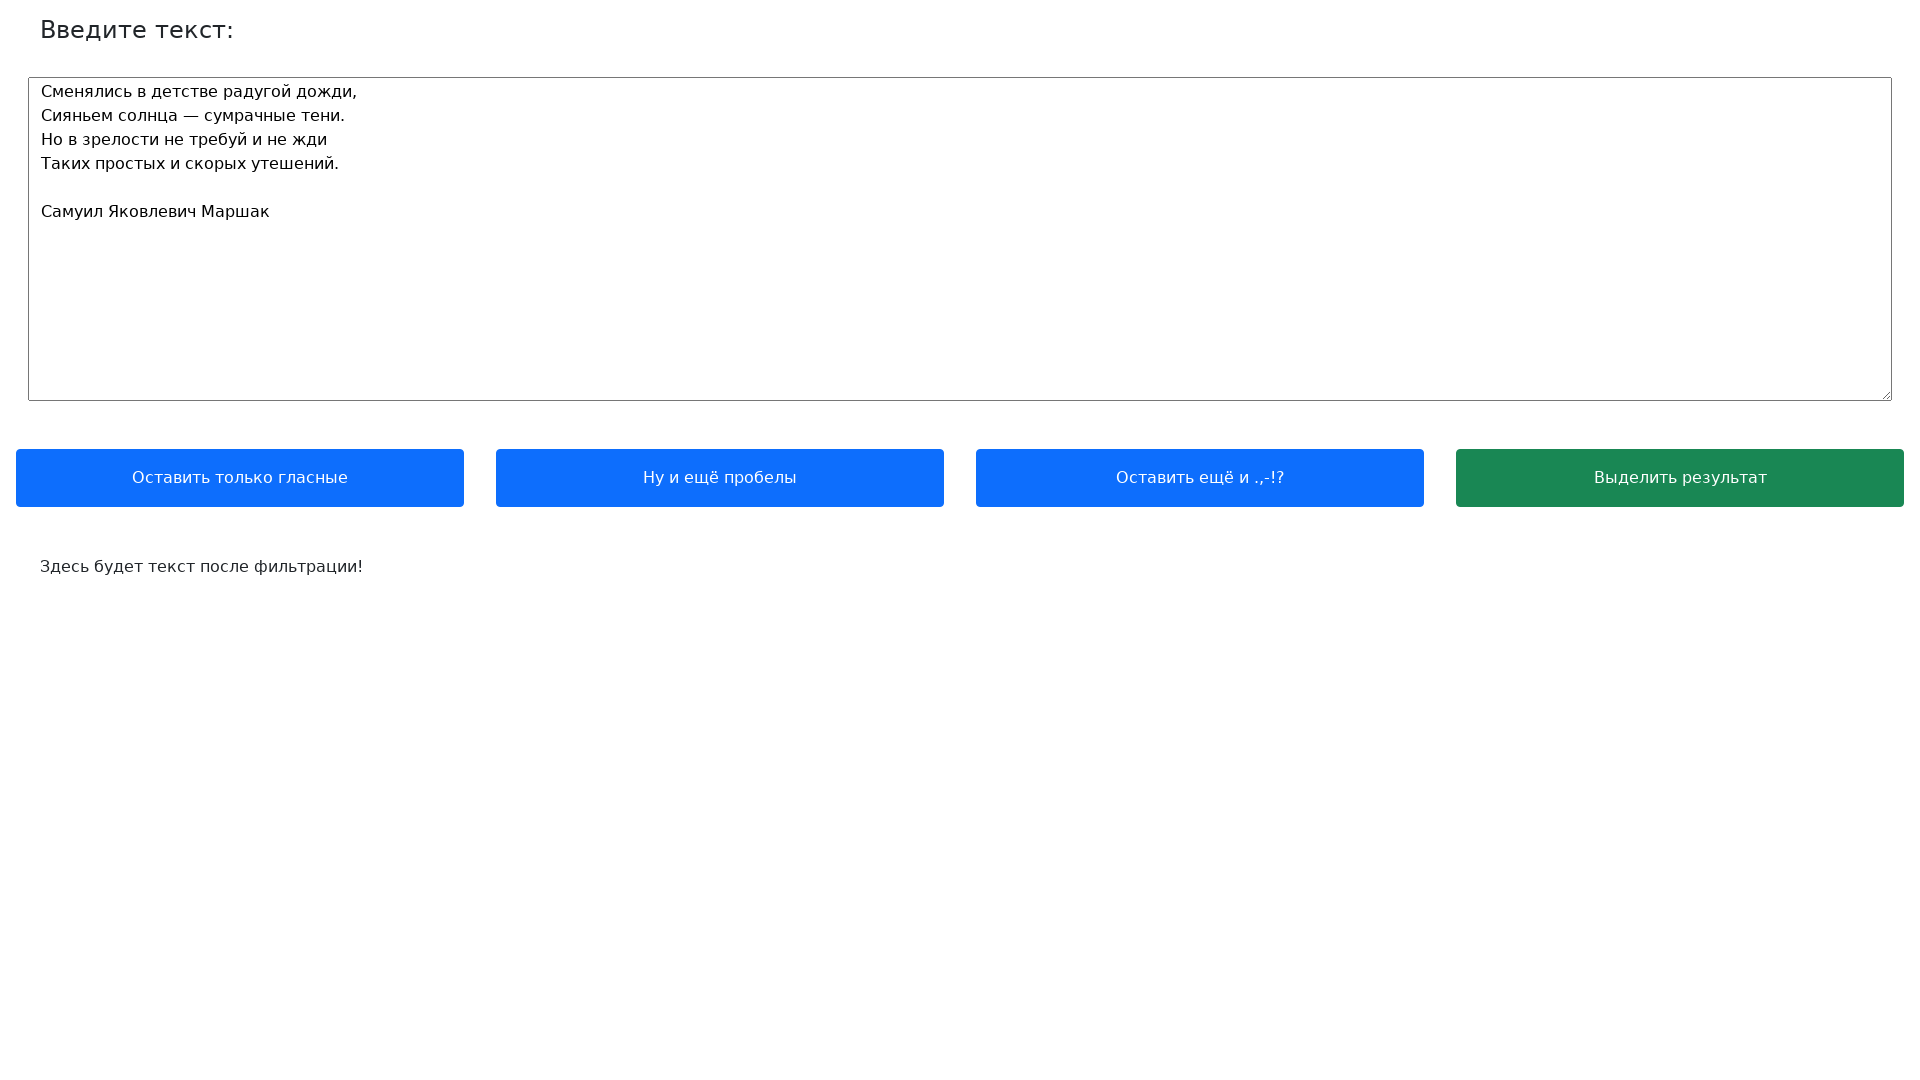

Fourth button is visible
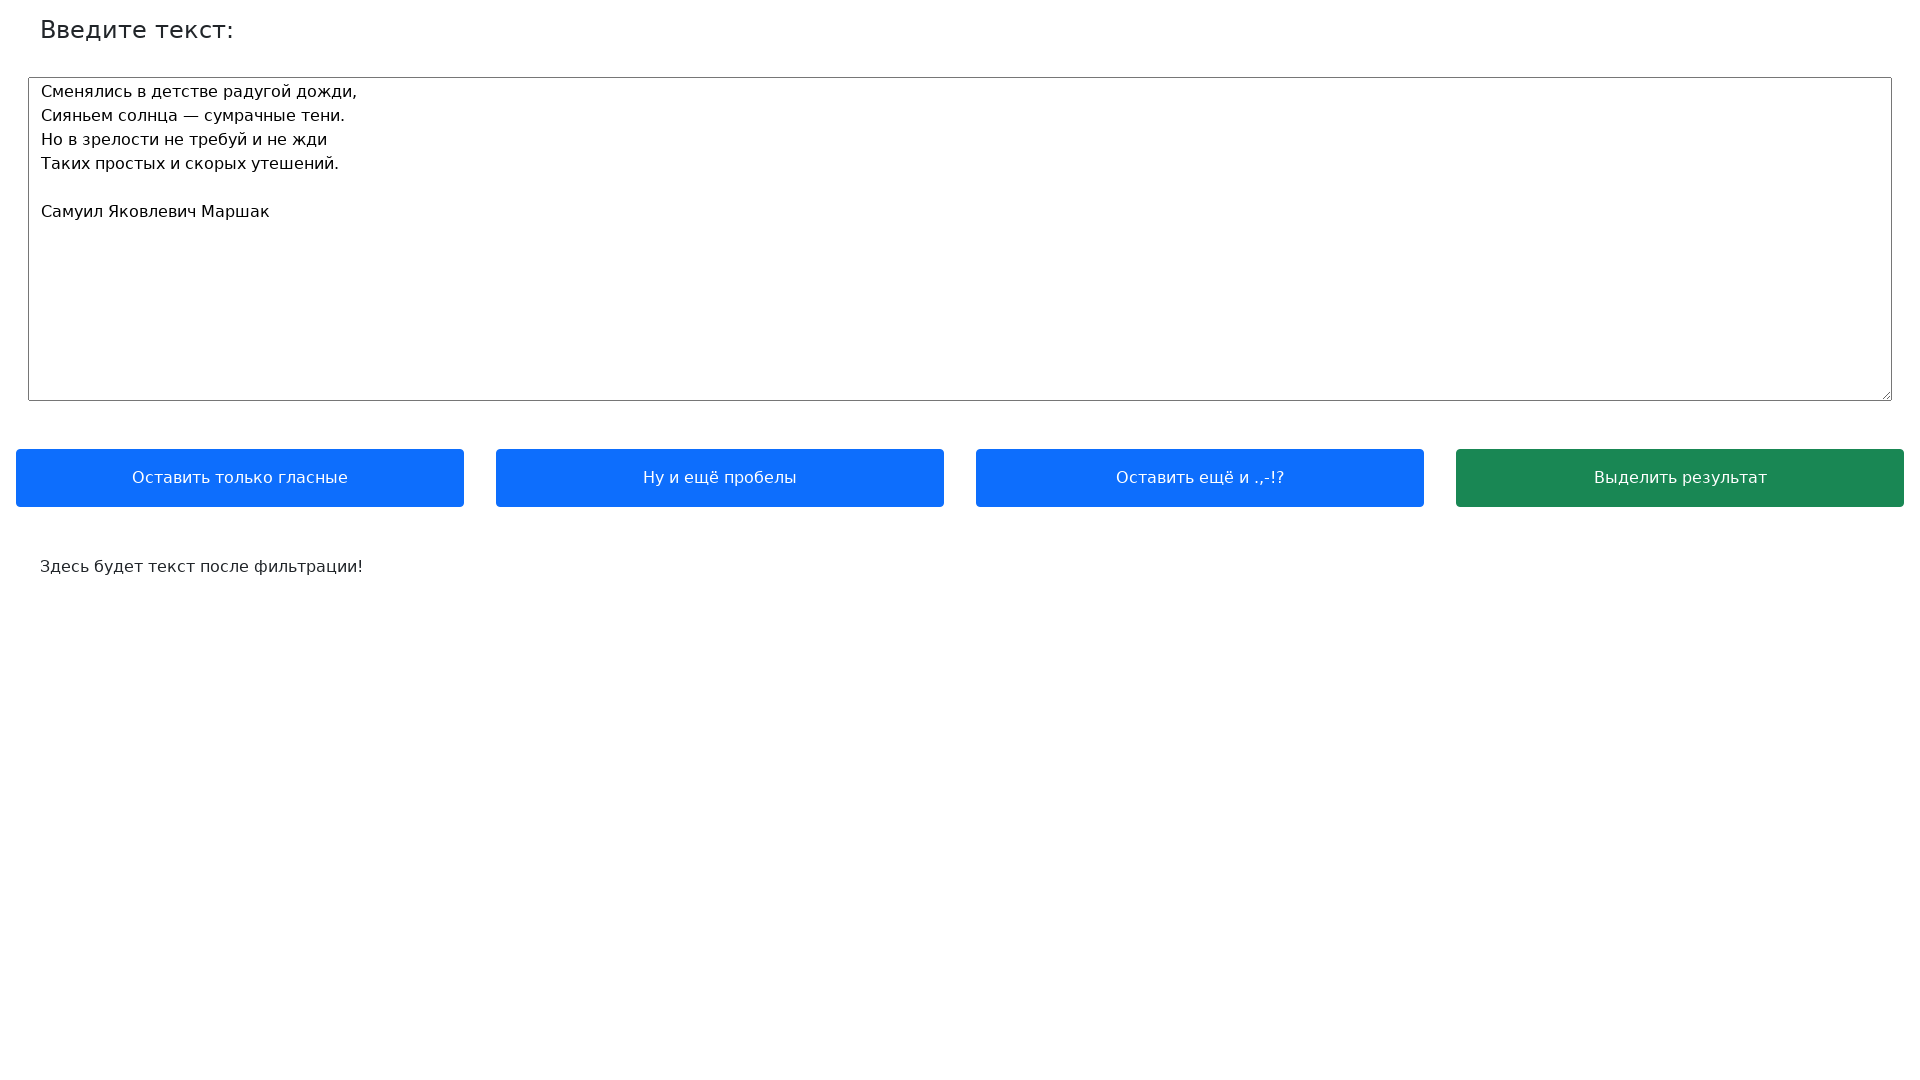

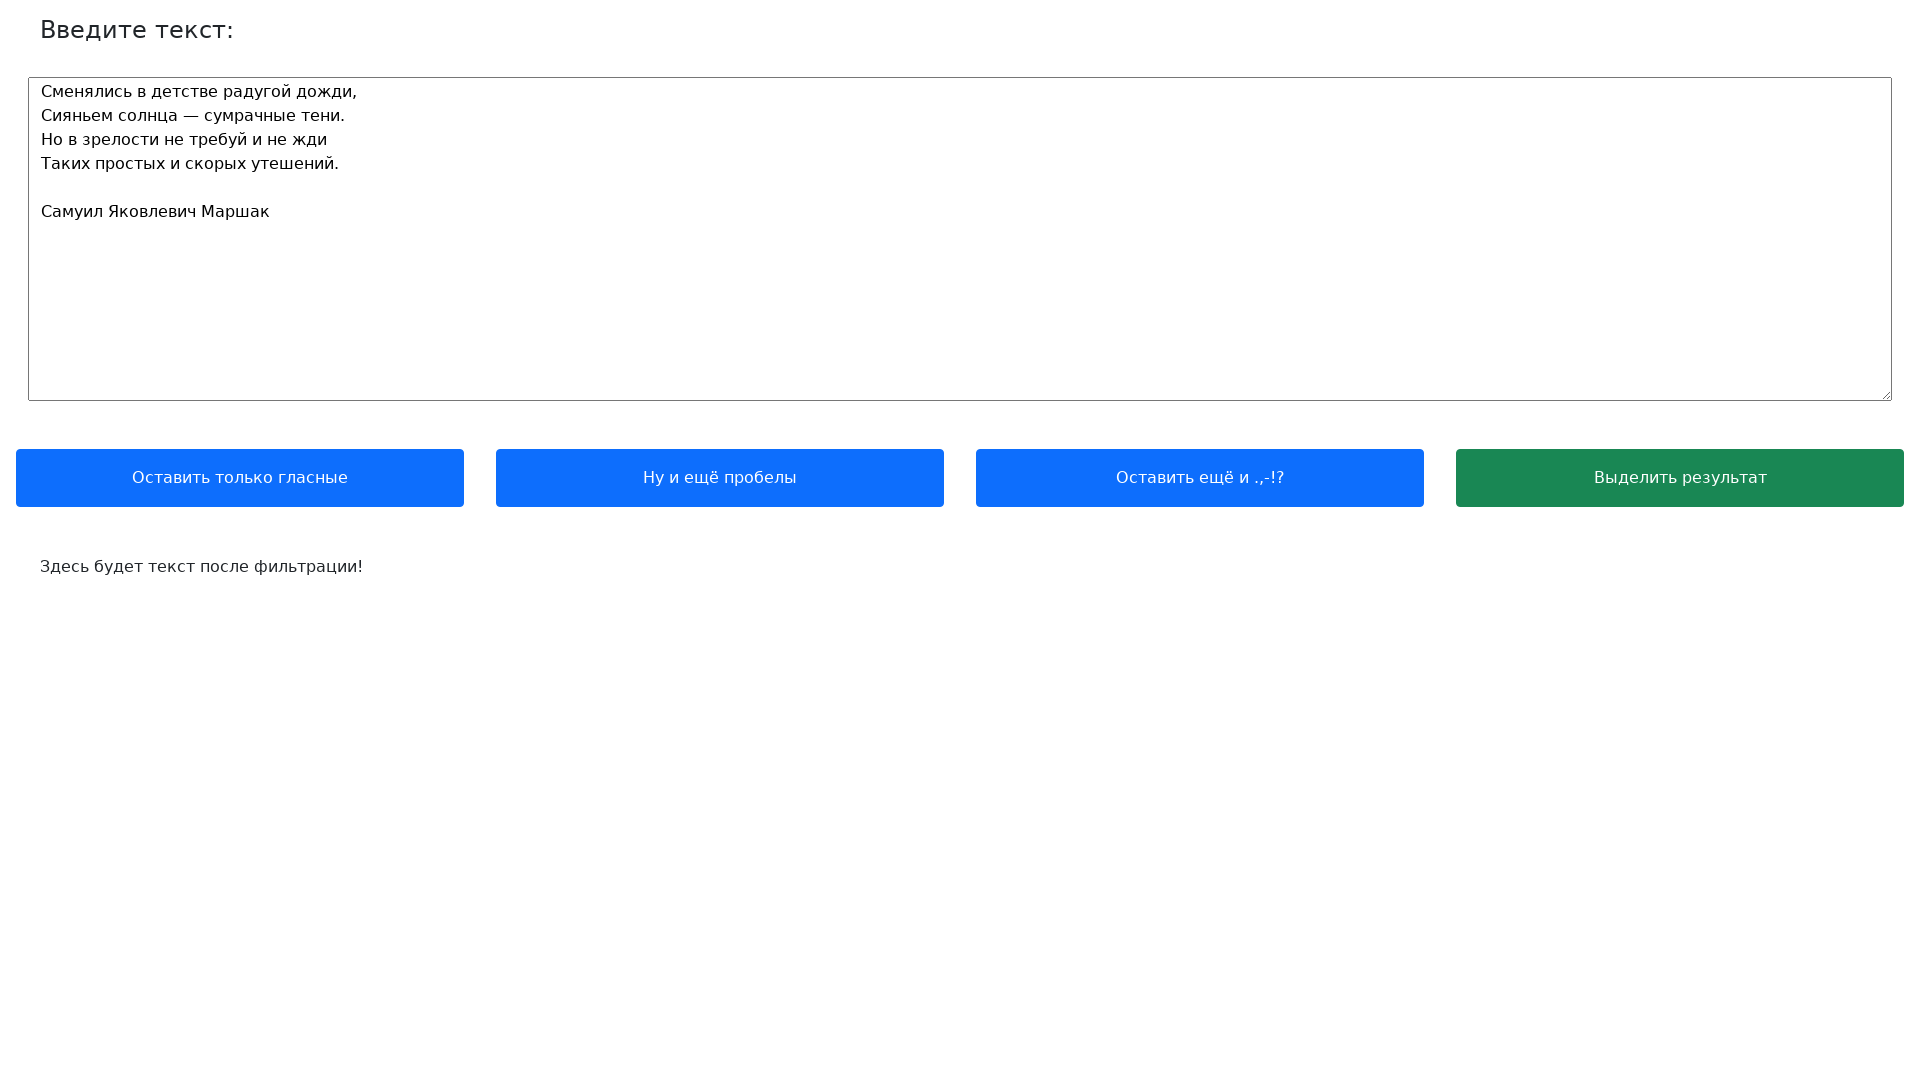